Tests handling multiple browser windows by opening a link in a new tab using Ctrl+Click, switching to the new tab, filling a text field, and switching back to the original tab.

Starting URL: https://bonigarcia.dev/selenium-webdriver-java/

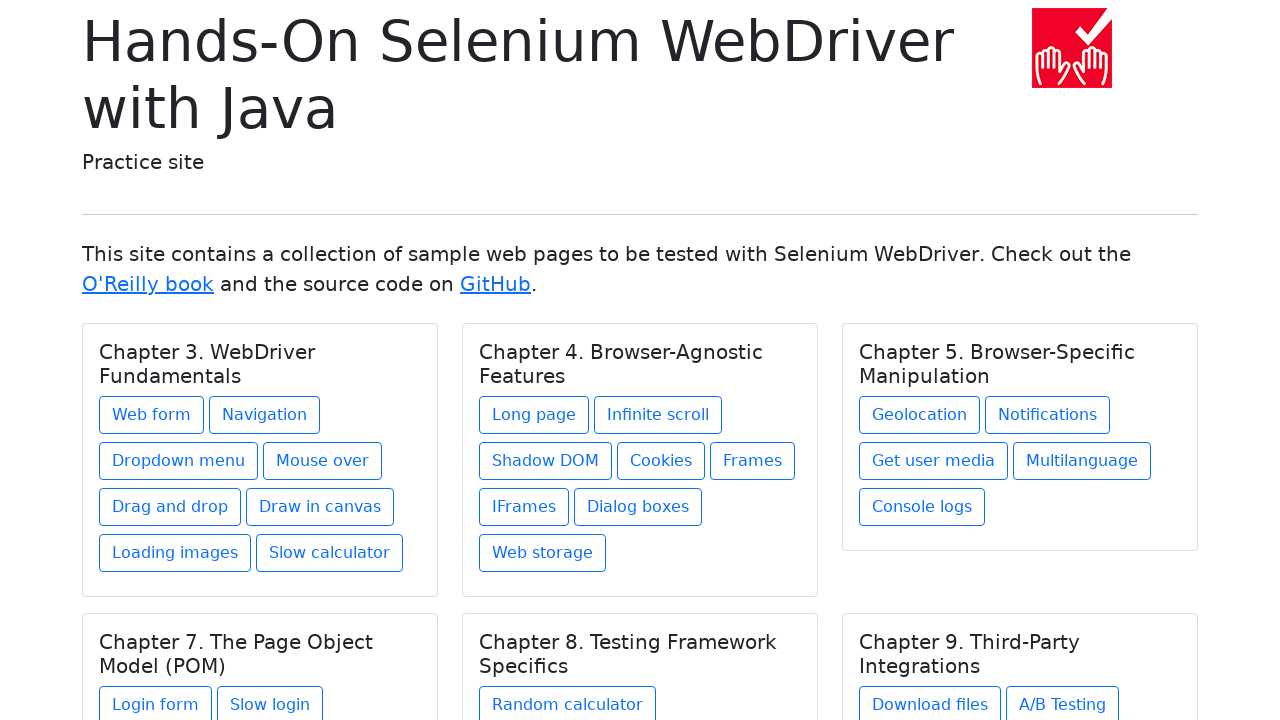

Stored reference to original page
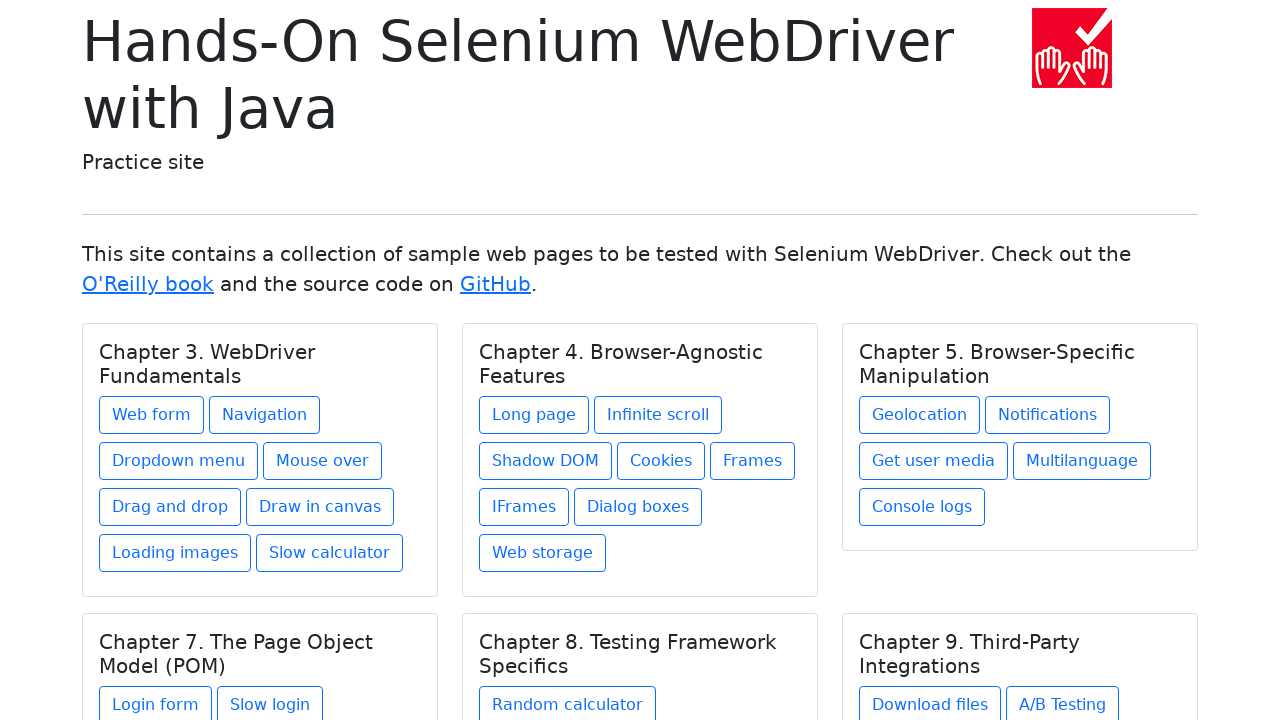

Ctrl+Clicked 'Web form' link to open in new tab at (152, 415) on a:has-text('Web form')
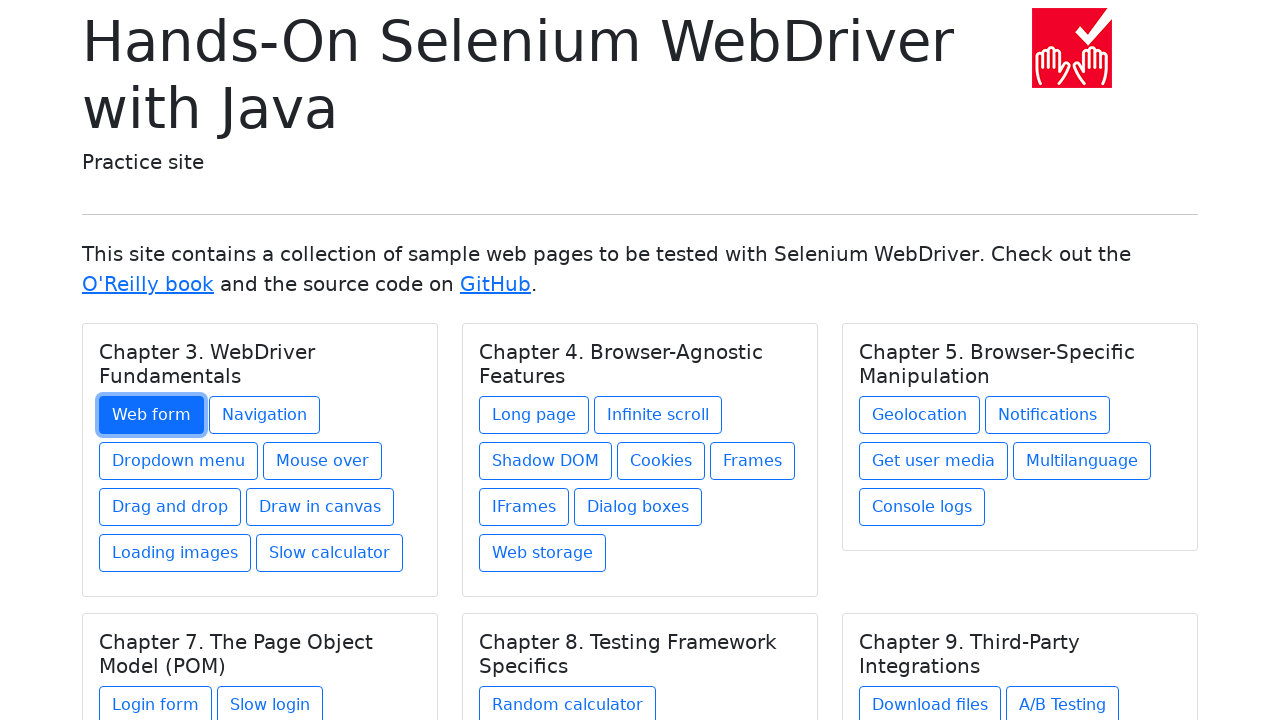

Captured reference to new page/tab
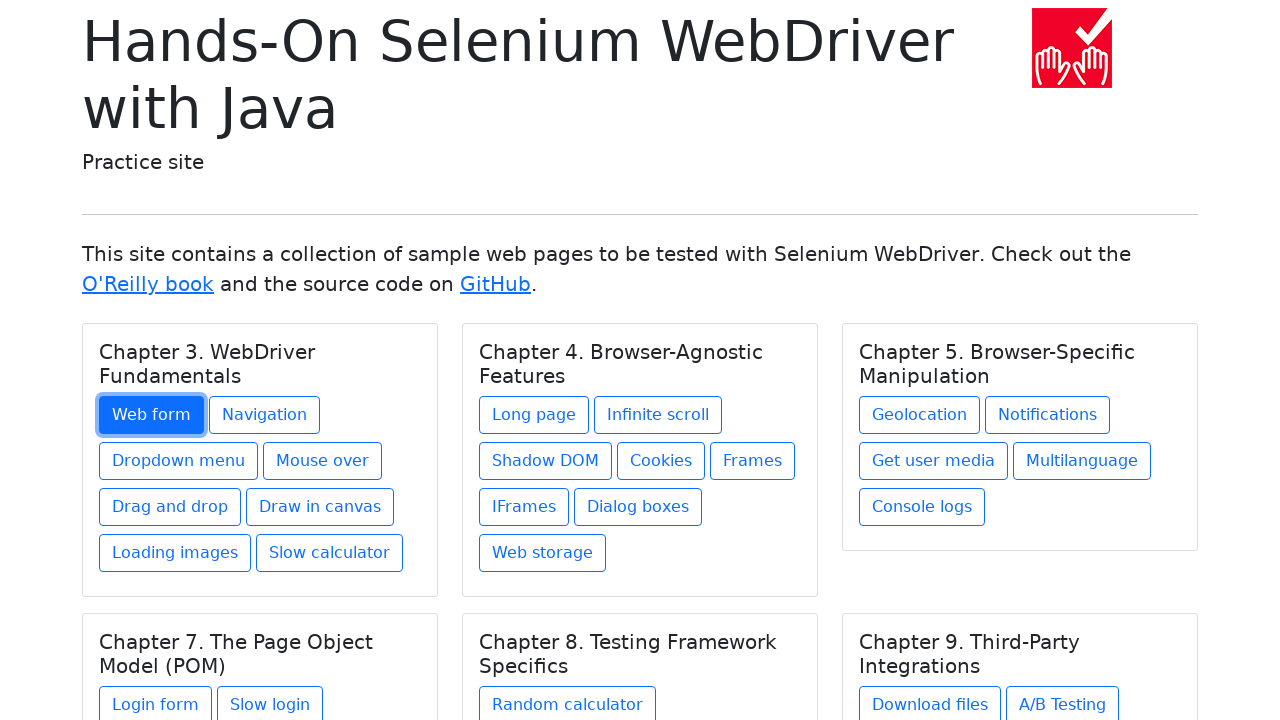

Waited for new tab page to load completely
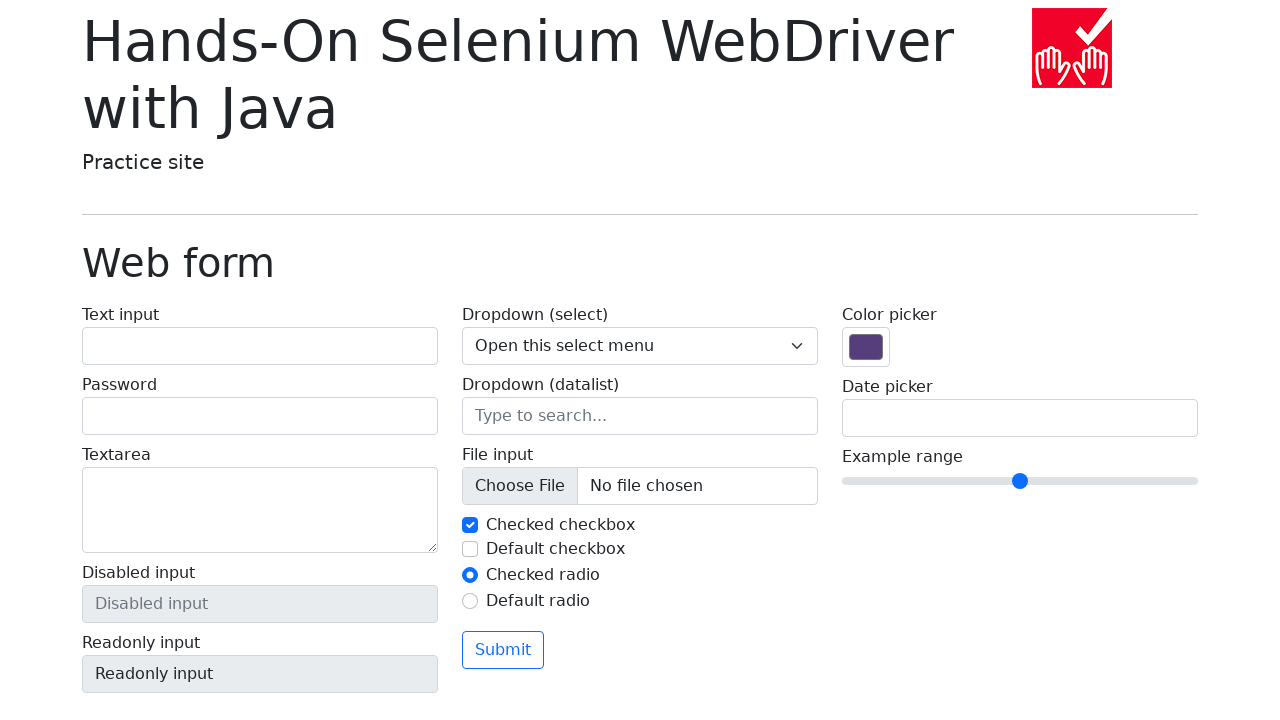

Filled text field with 'Hello Selenium' in new tab on #my-text-id
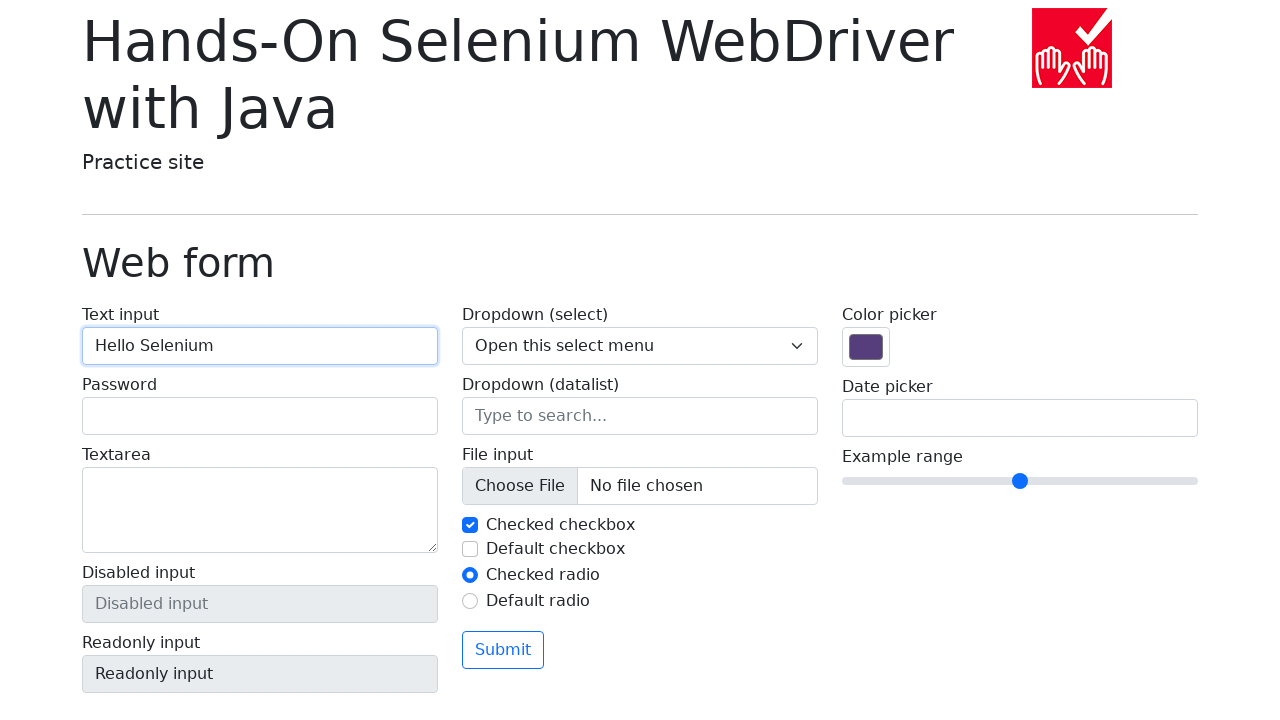

Switched back to original tab
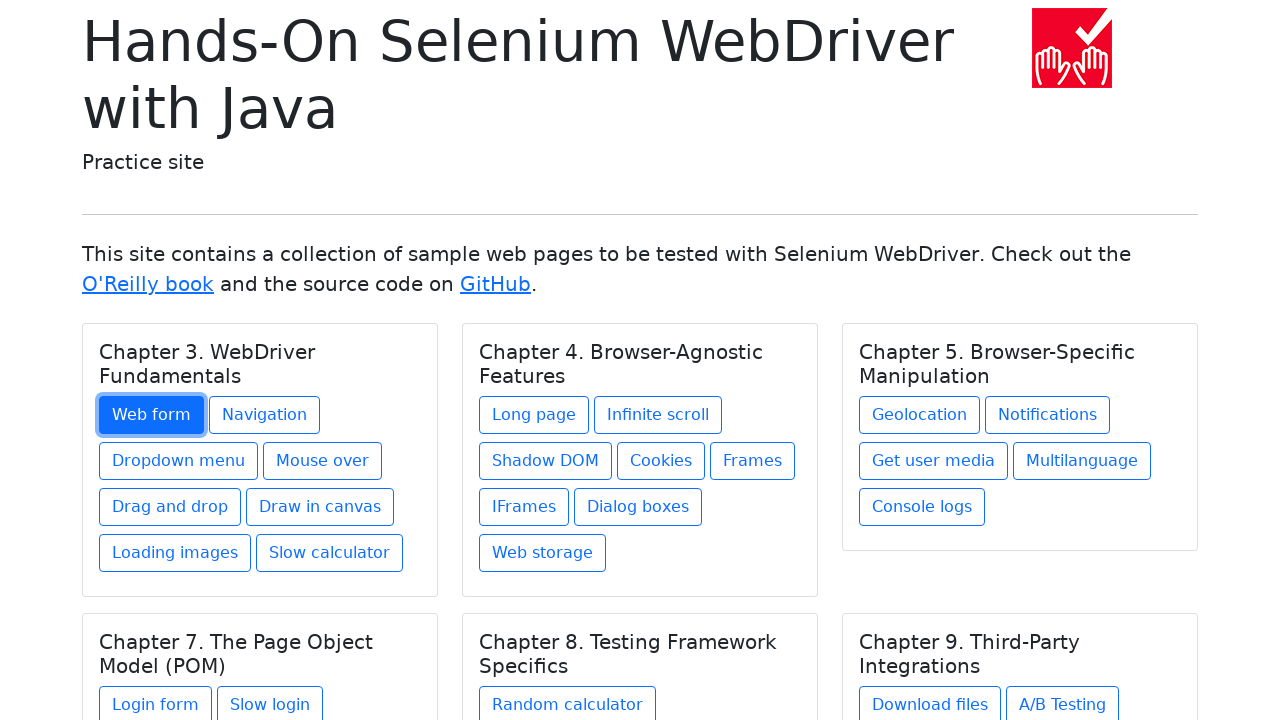

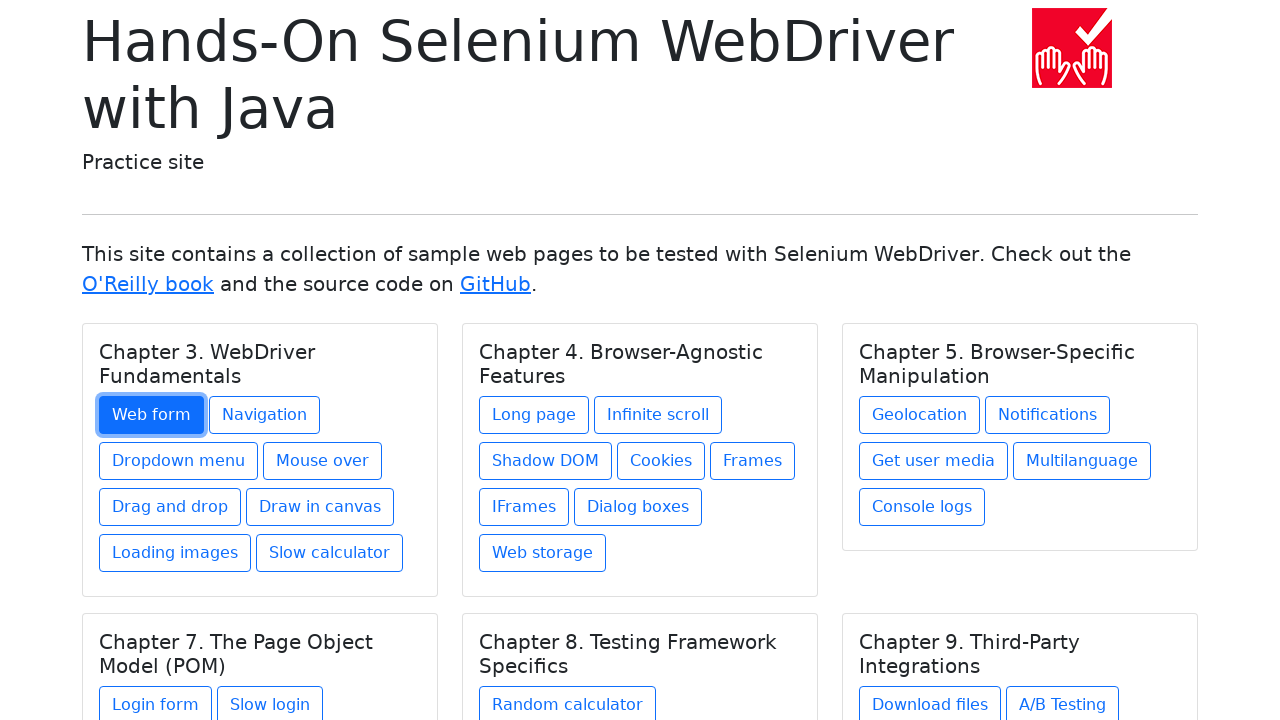